Navigates to example.com and waits for the page to fully load, then navigates to github.com and waits for that page to load as well.

Starting URL: https://example.com

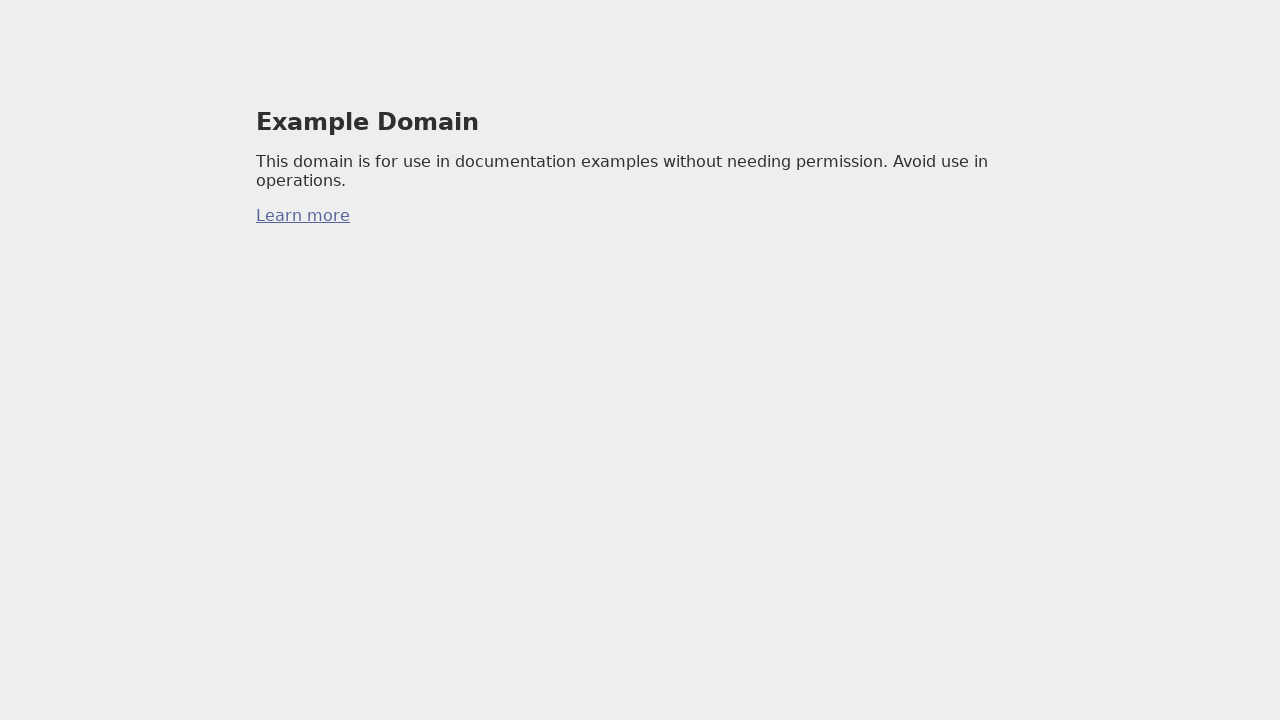

Waited for example.com page to fully load (networkidle)
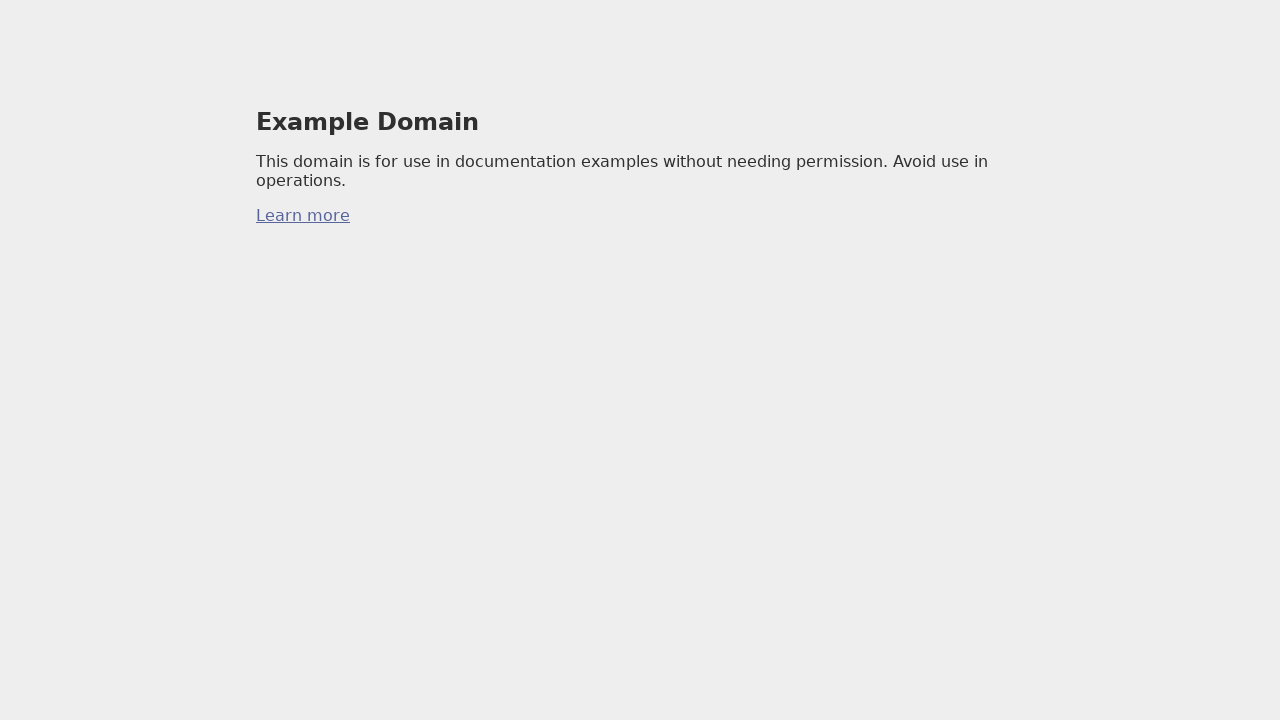

Navigated to https://github.com
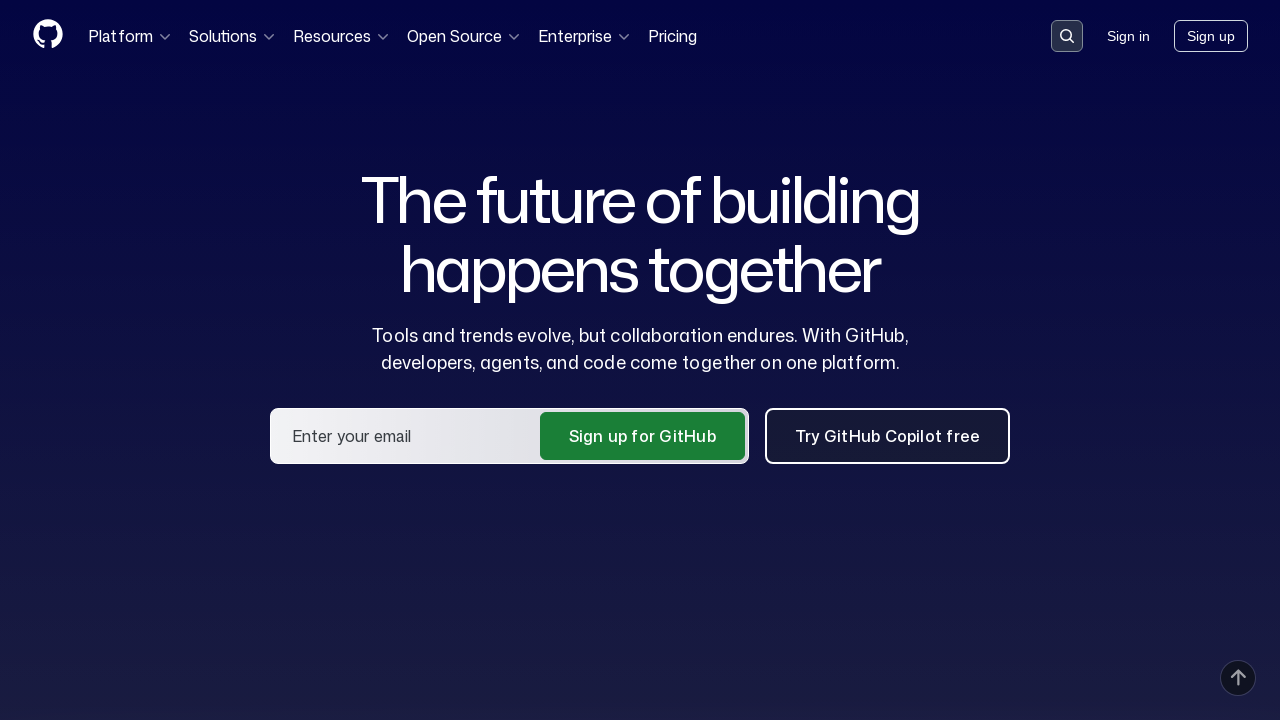

Waited for GitHub page to fully load (networkidle)
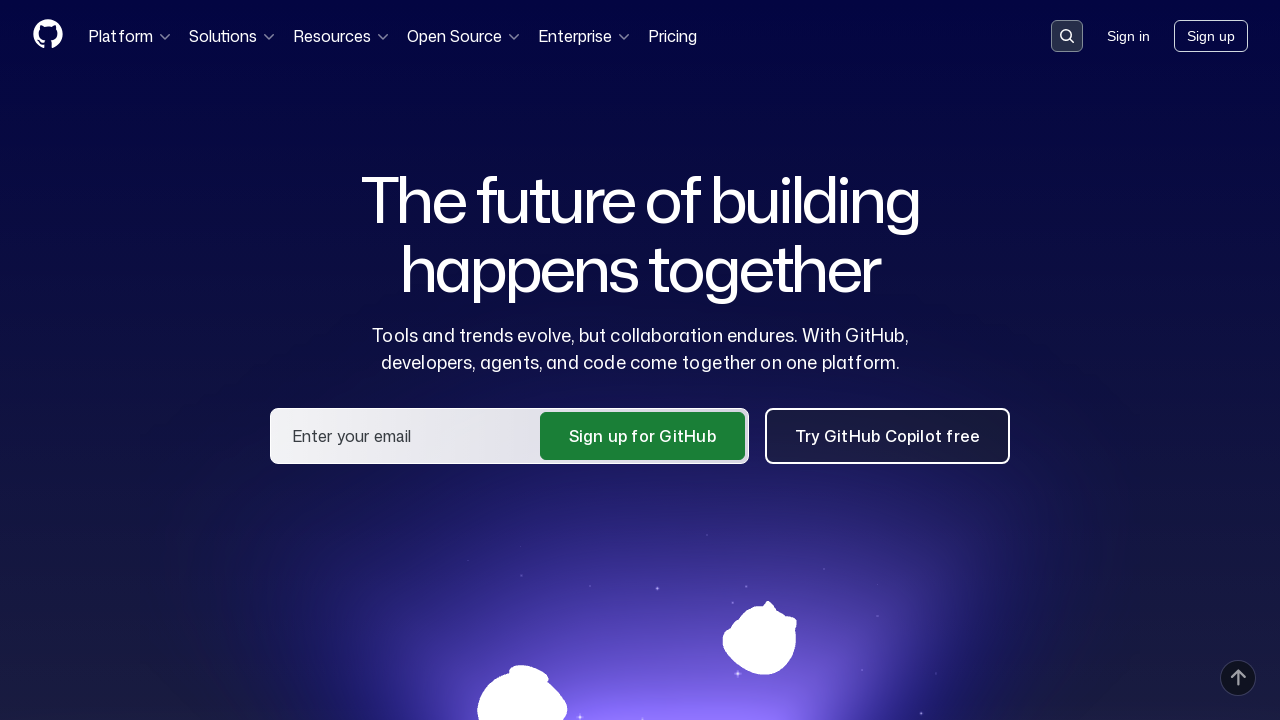

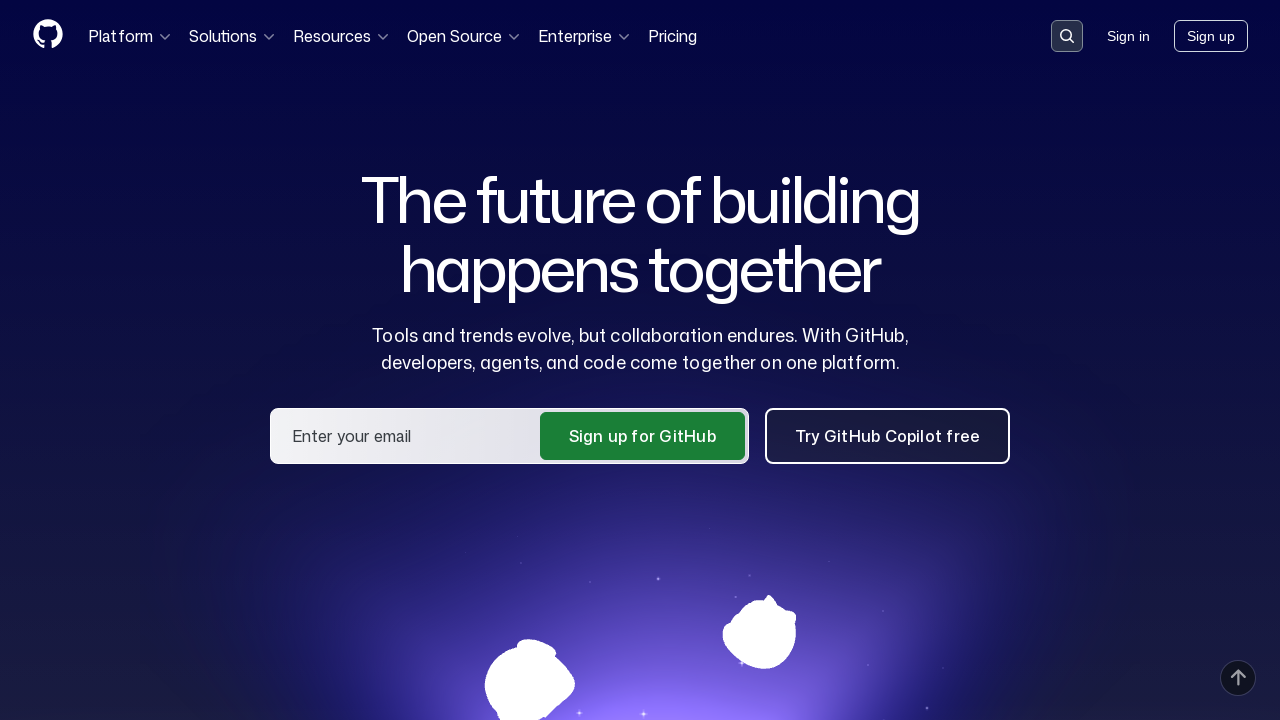